Tests keyboard input functionality by entering keys and verifying the displayed result message

Starting URL: http://the-internet.herokuapp.com/key_presses?

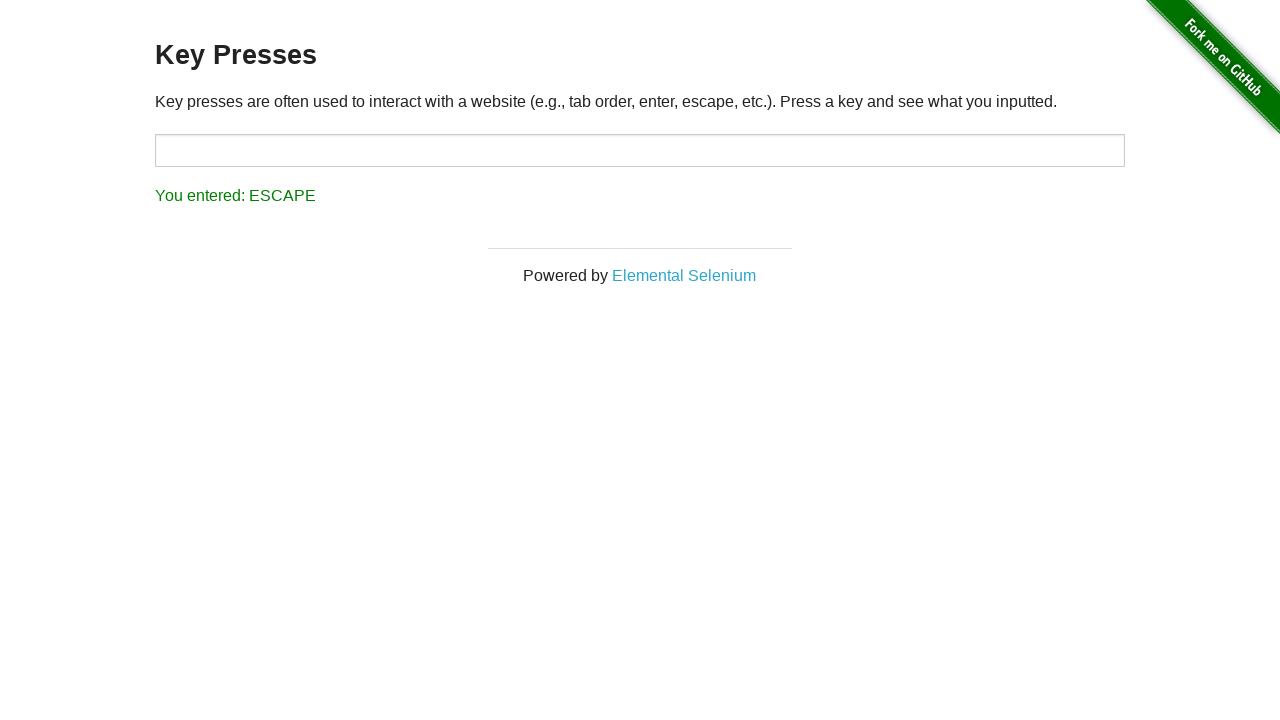

Clicked on the input target field at (640, 150) on #target
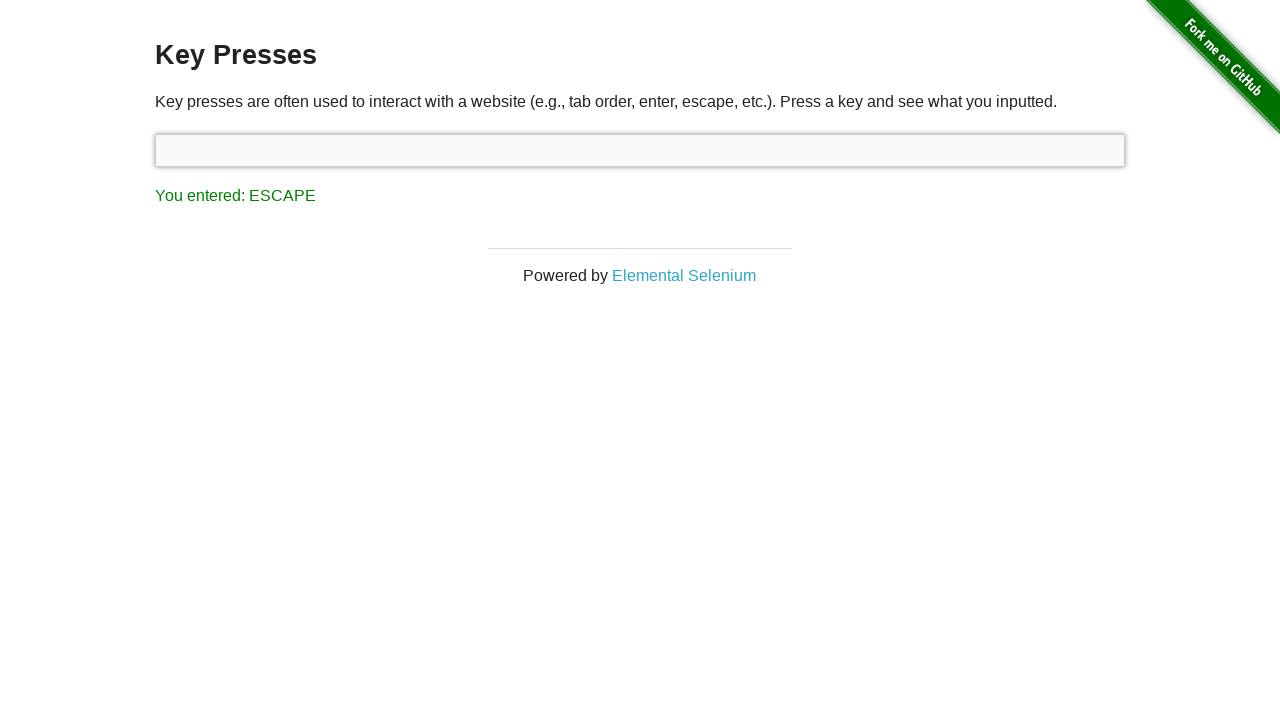

Typed 'A' key into the input field on #target
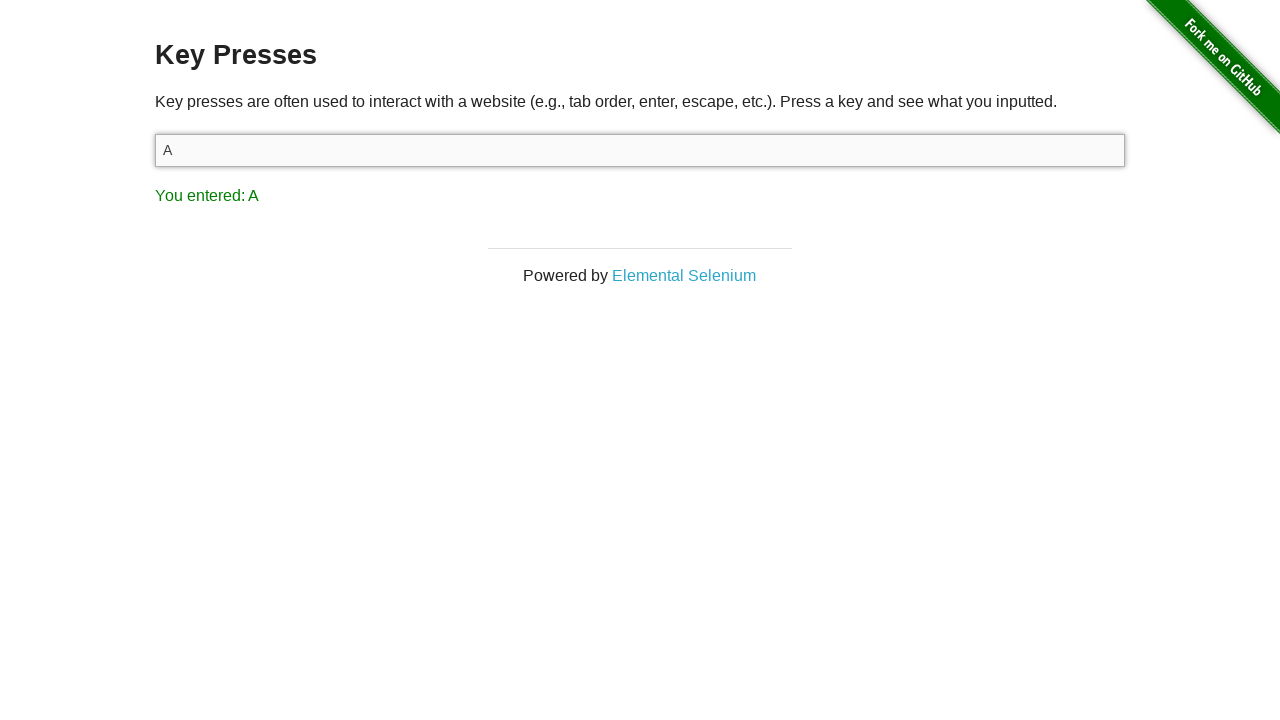

Waited for result message to appear
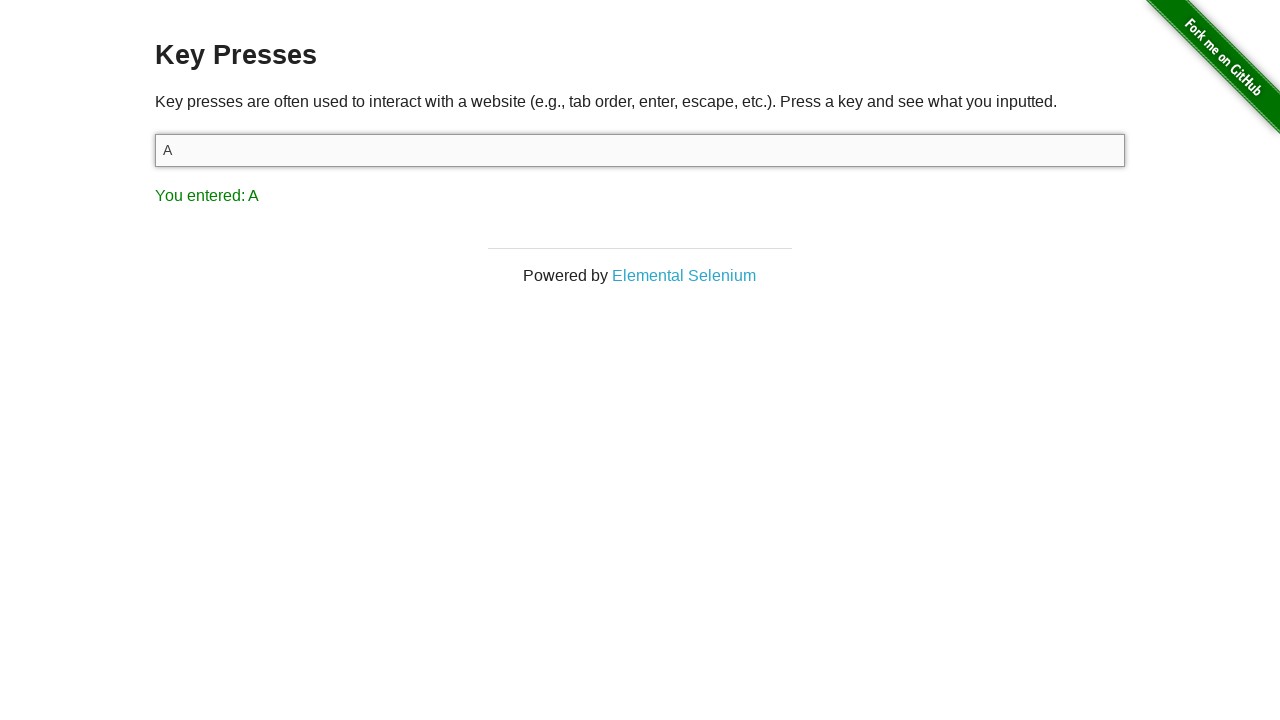

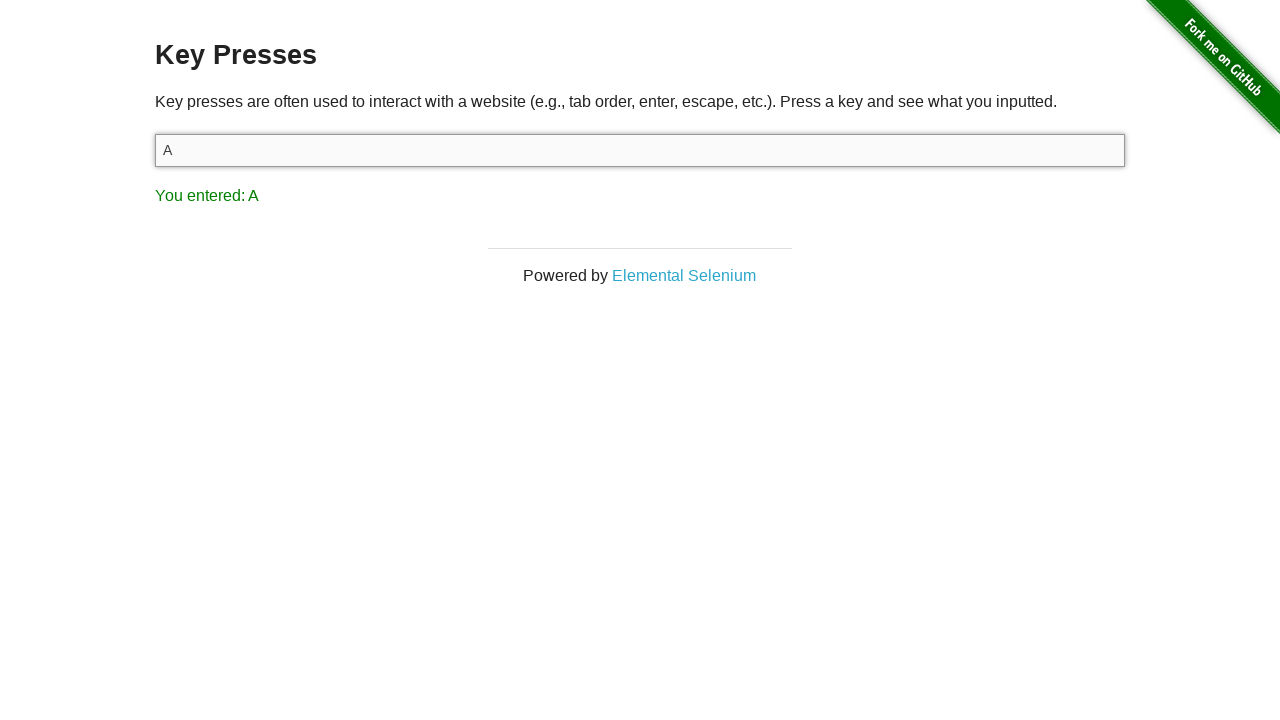